Tests the Radio Button functionality by selecting the Yes and Impressive radio options

Starting URL: https://demoqa.com

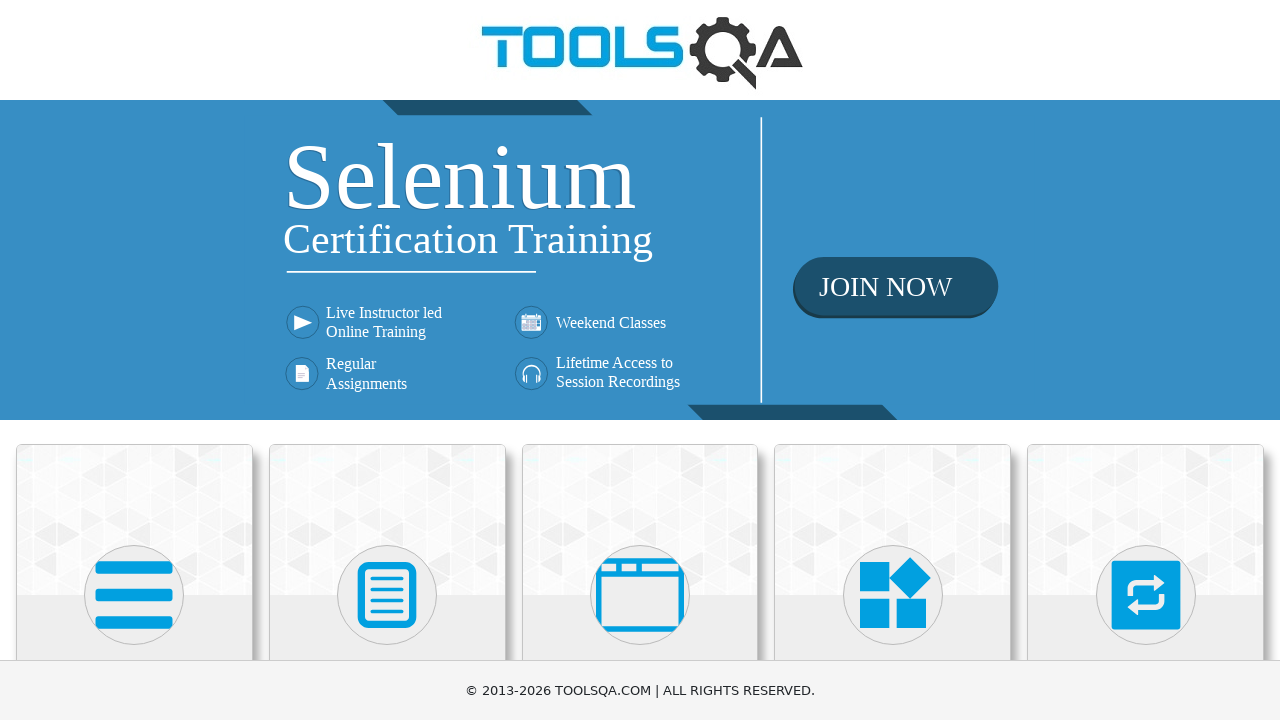

Clicked on Elements card at (134, 360) on xpath=//h5[text()='Elements']
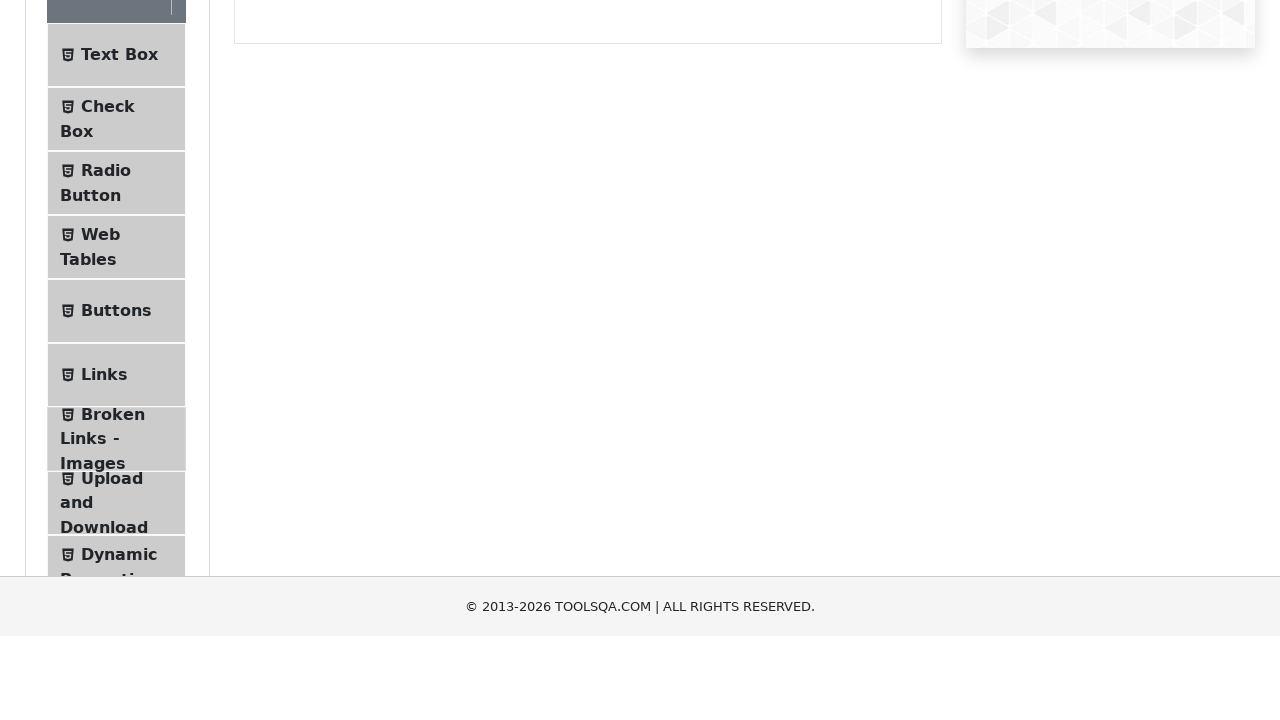

Clicked on Radio Button menu item at (106, 376) on xpath=//span[text()='Radio Button']
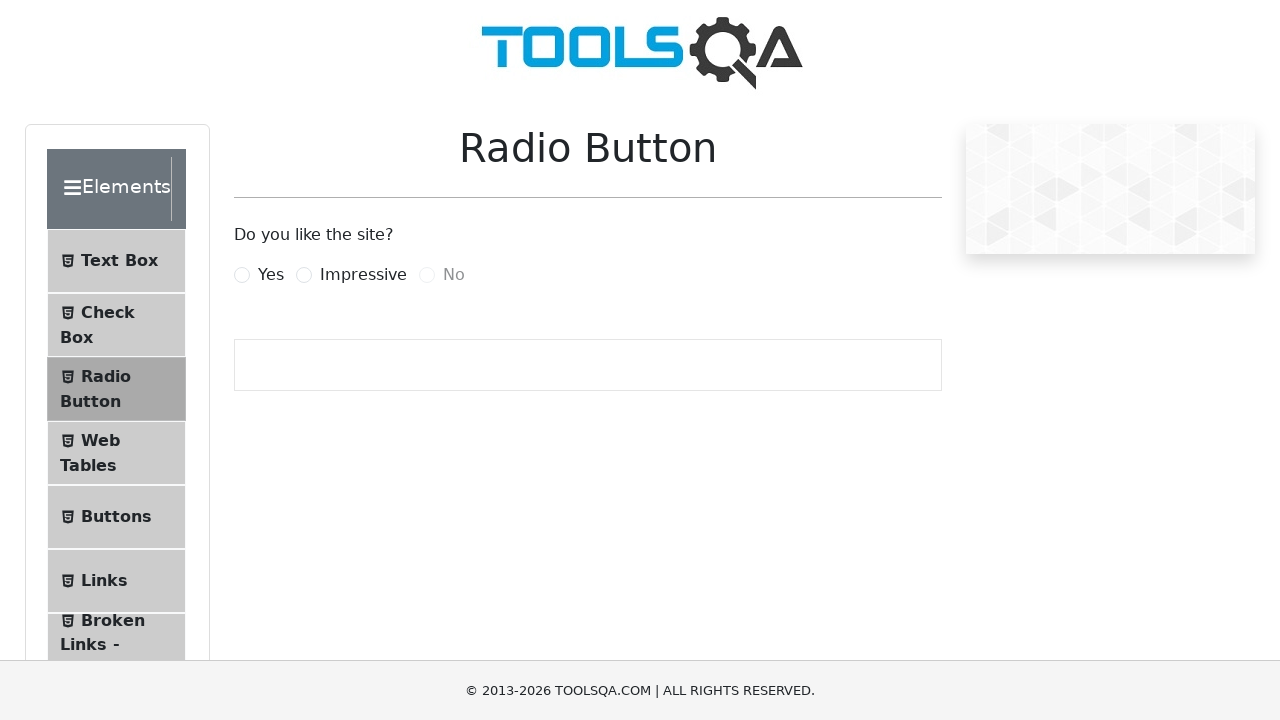

Radio button page loaded and Yes radio button is visible
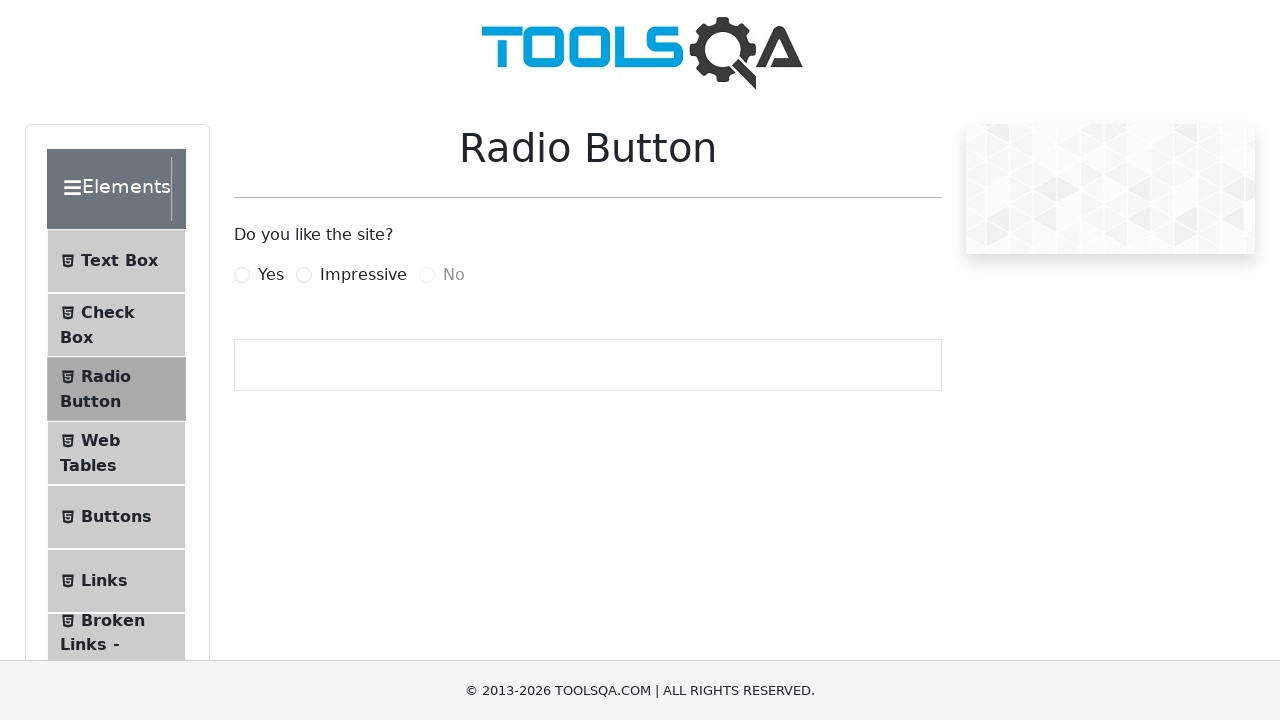

Selected Yes radio button at (271, 275) on label[for='yesRadio']
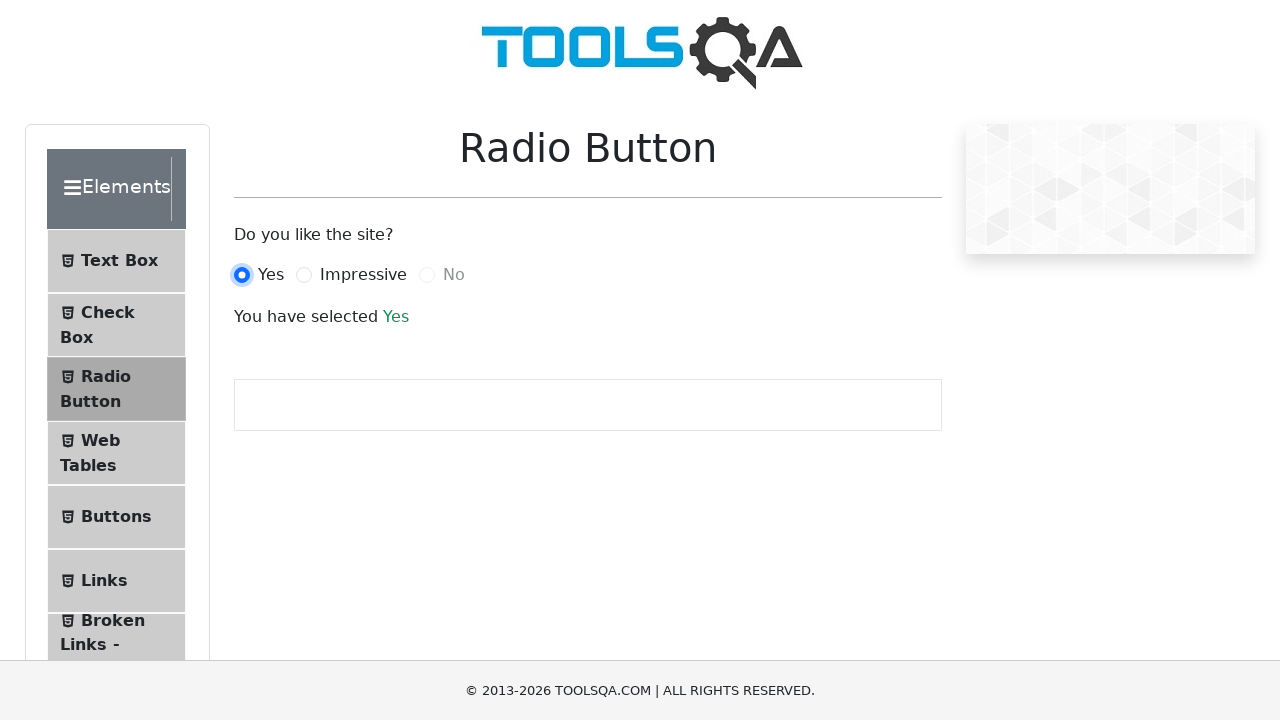

Selected Impressive radio button at (363, 275) on label[for='impressiveRadio']
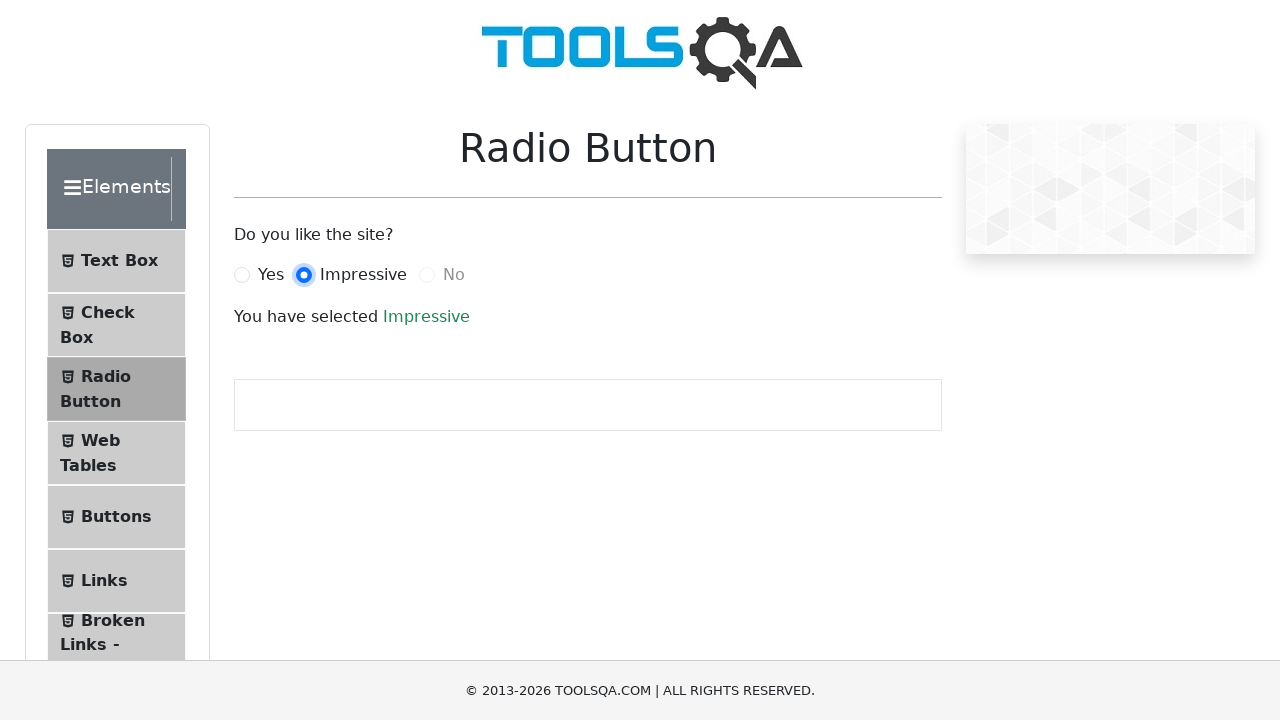

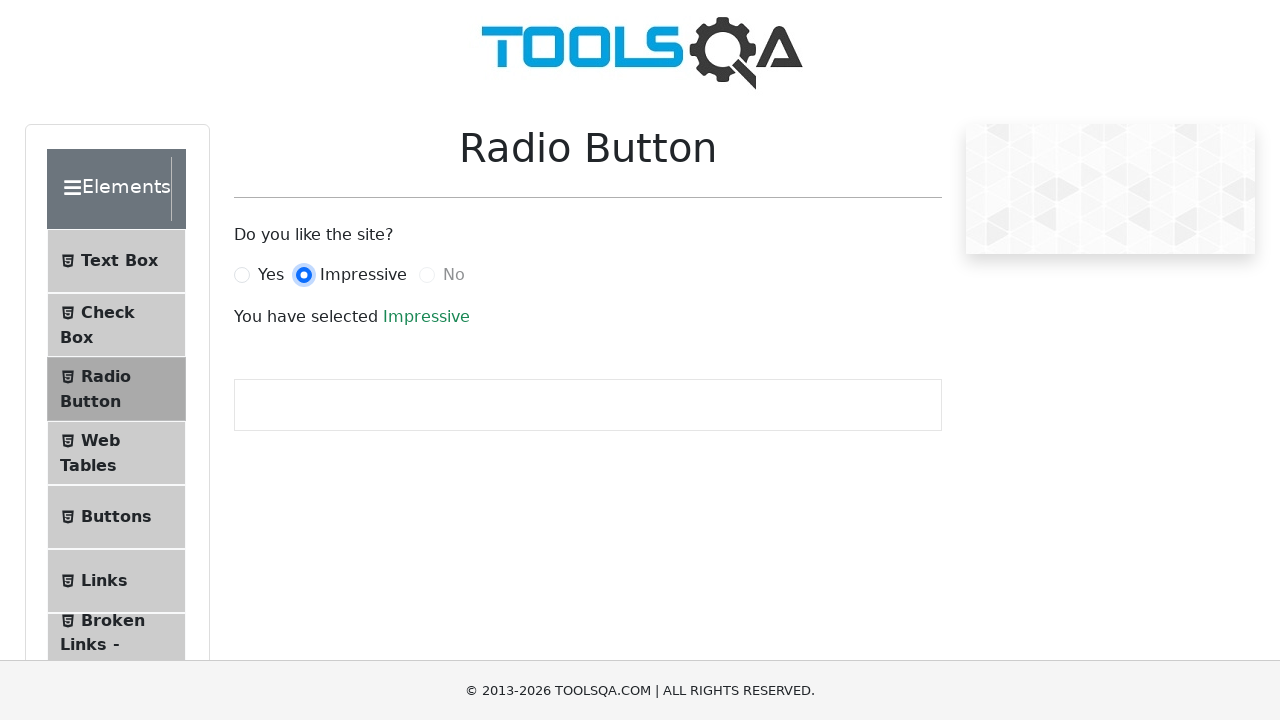